Tests marking individual todo items as complete by checking their toggle checkboxes

Starting URL: https://demo.playwright.dev/todomvc

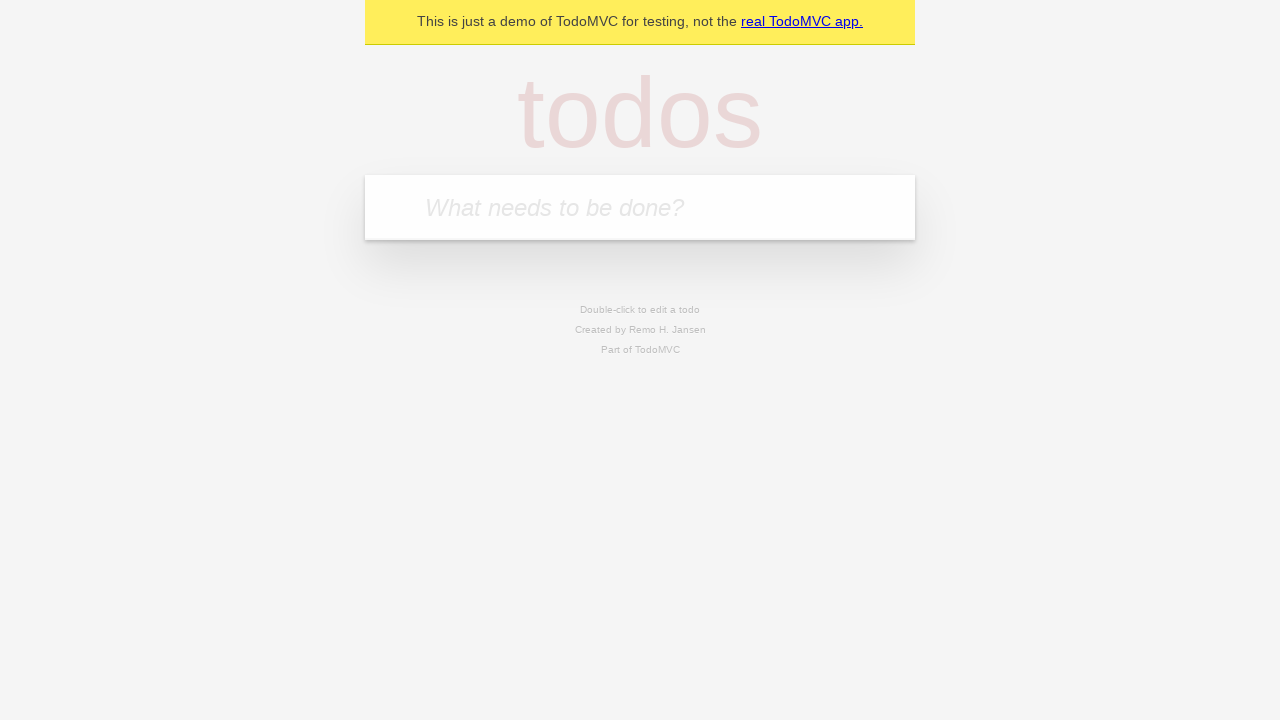

Filled new todo input with 'buy some cheese' on .new-todo
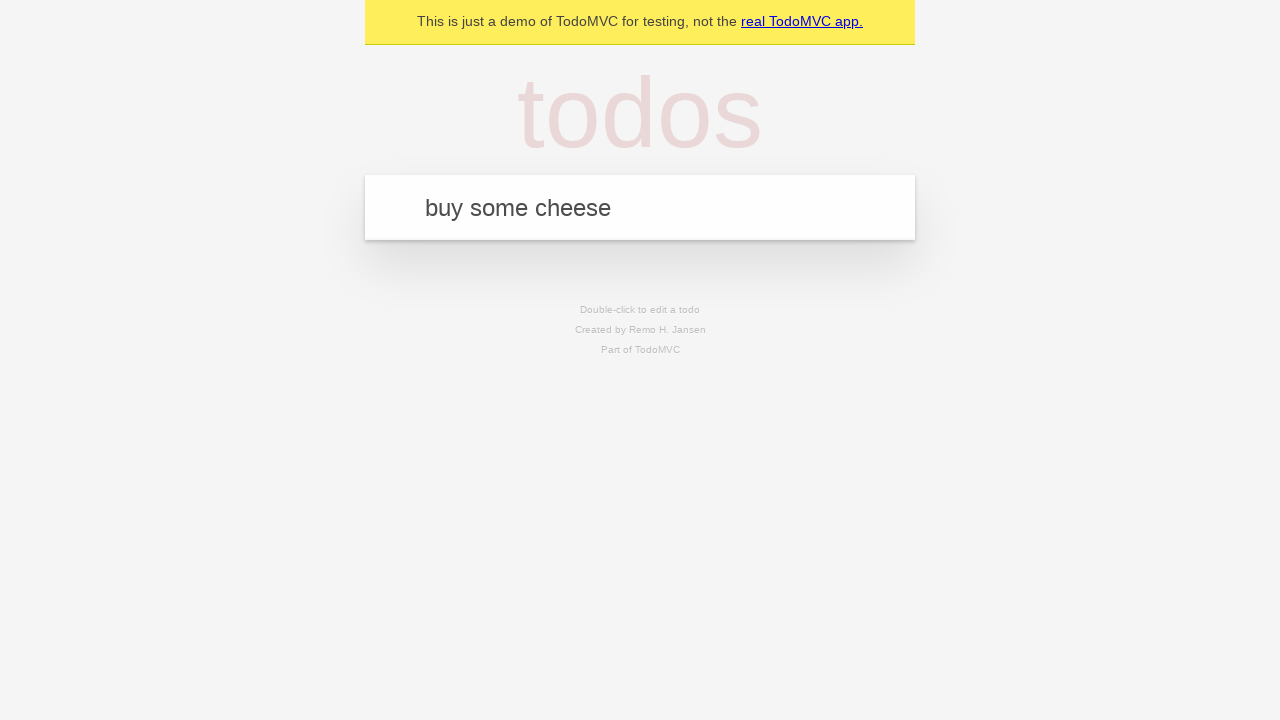

Pressed Enter to create first todo item on .new-todo
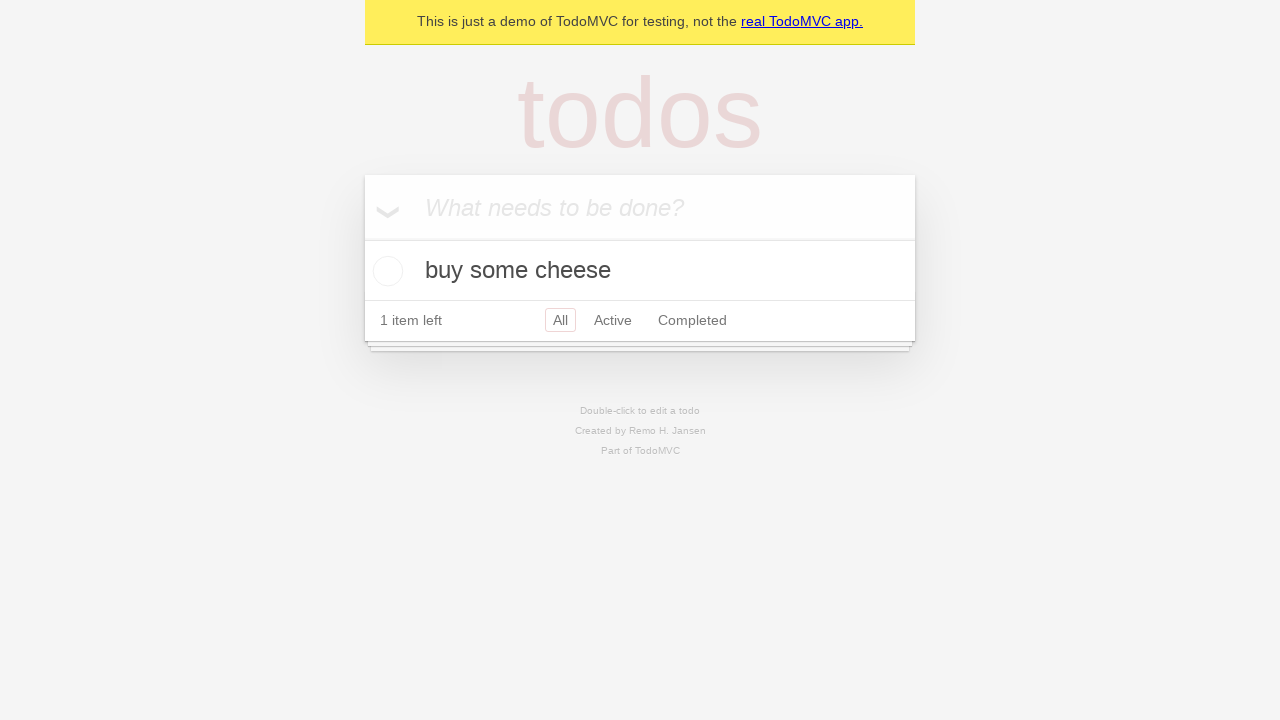

Filled new todo input with 'feed the cat' on .new-todo
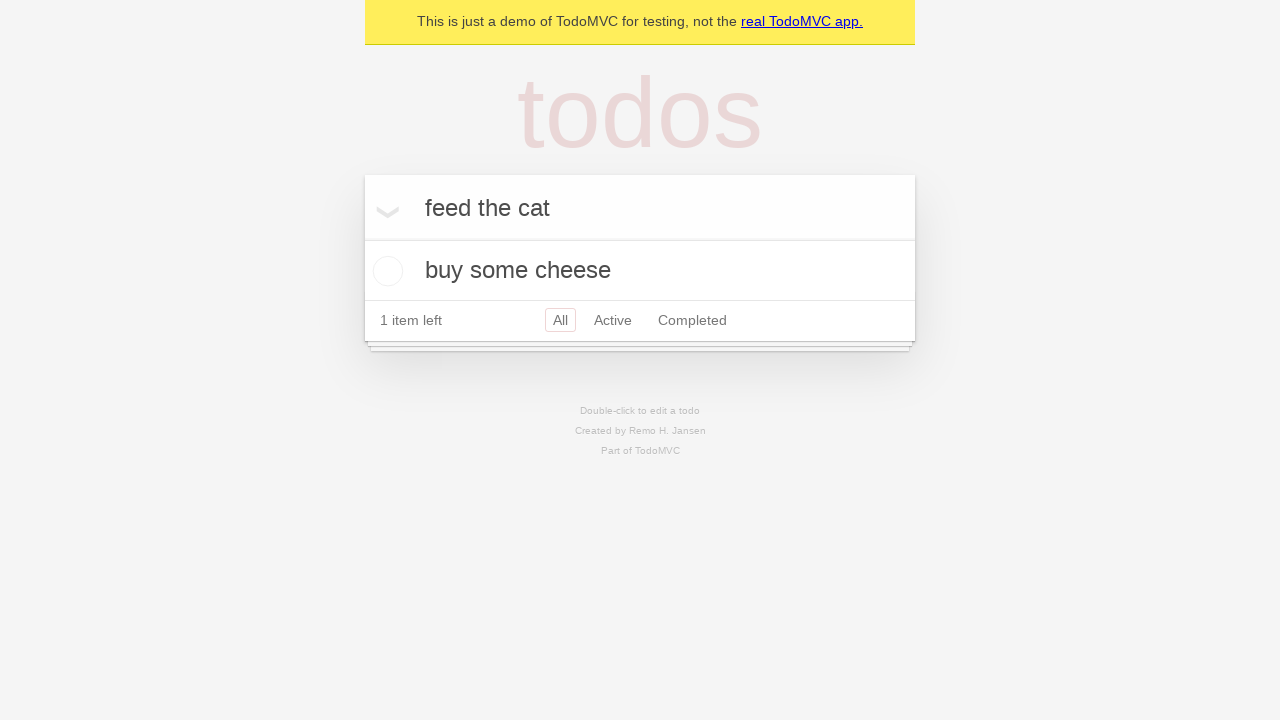

Pressed Enter to create second todo item on .new-todo
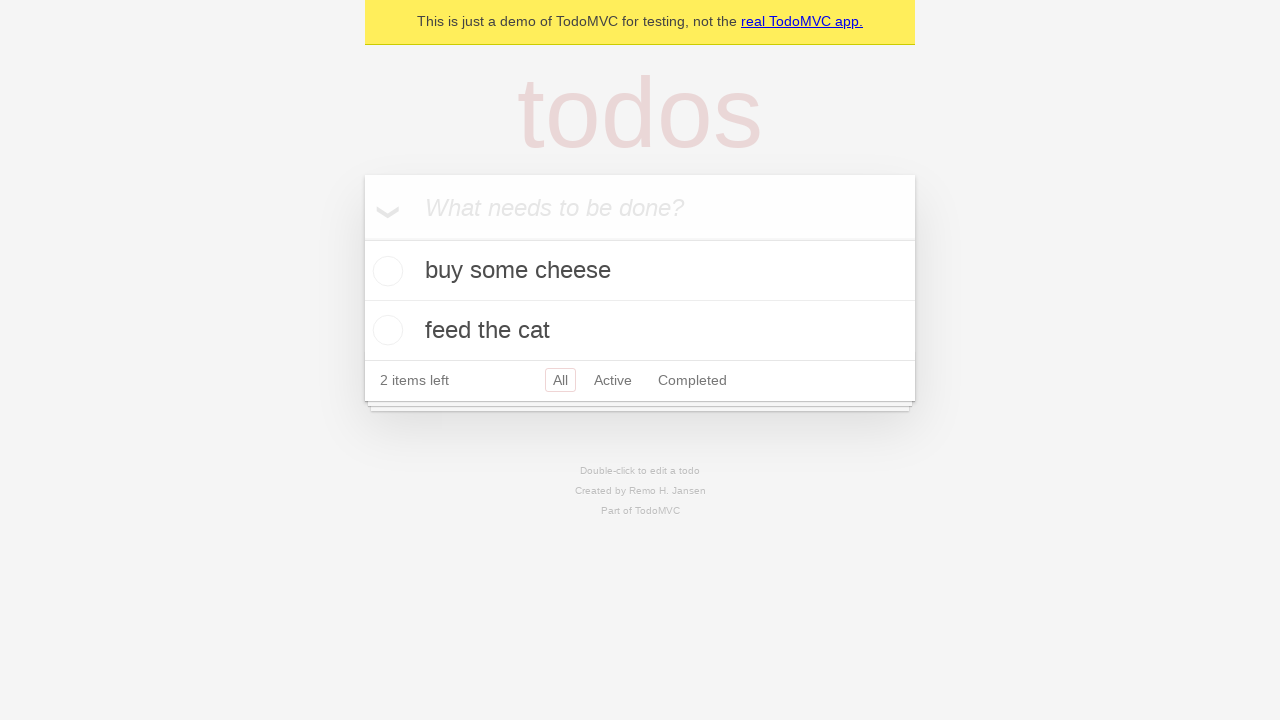

Waited for second todo item to appear in list
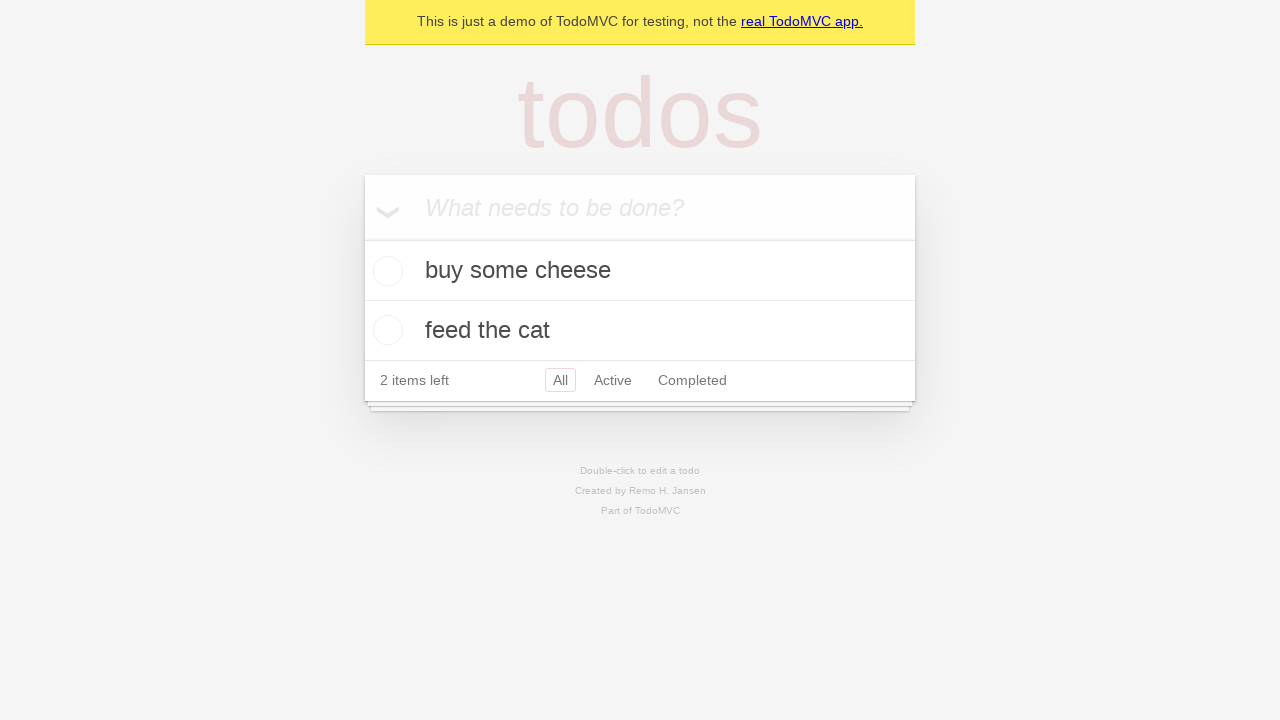

Marked first todo item 'buy some cheese' as complete at (385, 271) on .todo-list li >> nth=0 >> .toggle
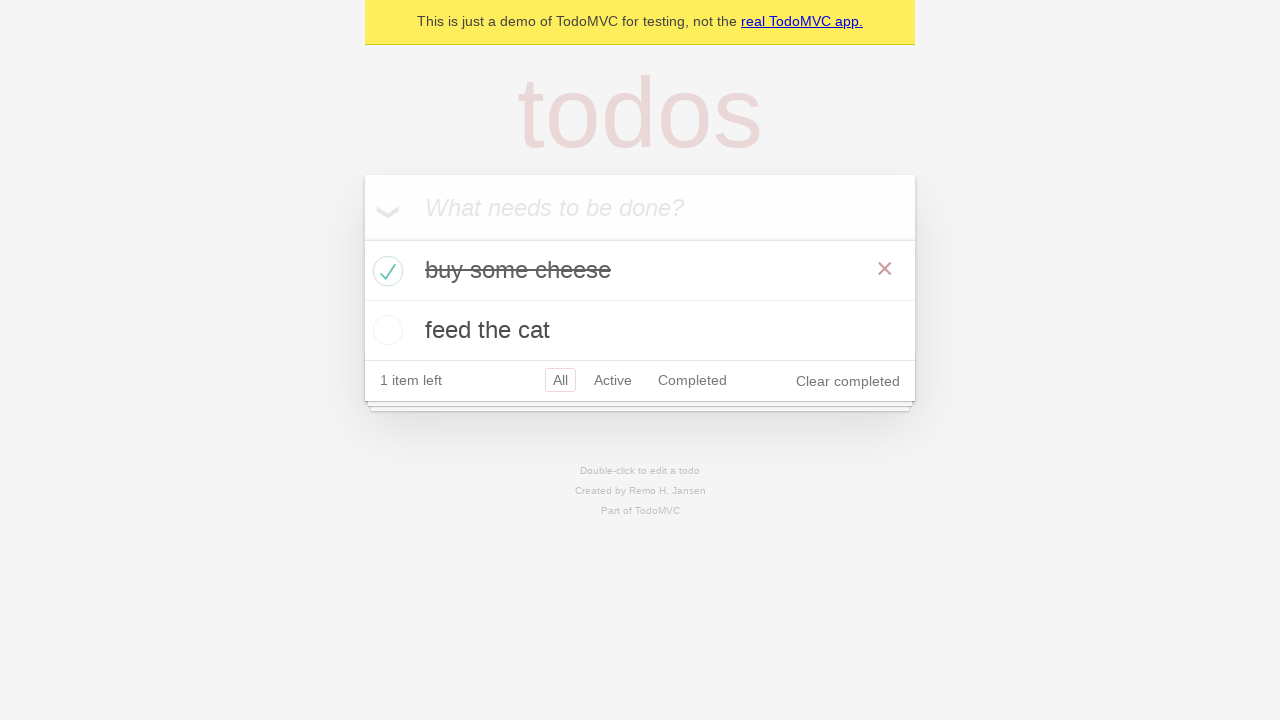

Marked second todo item 'feed the cat' as complete at (385, 330) on .todo-list li >> nth=1 >> .toggle
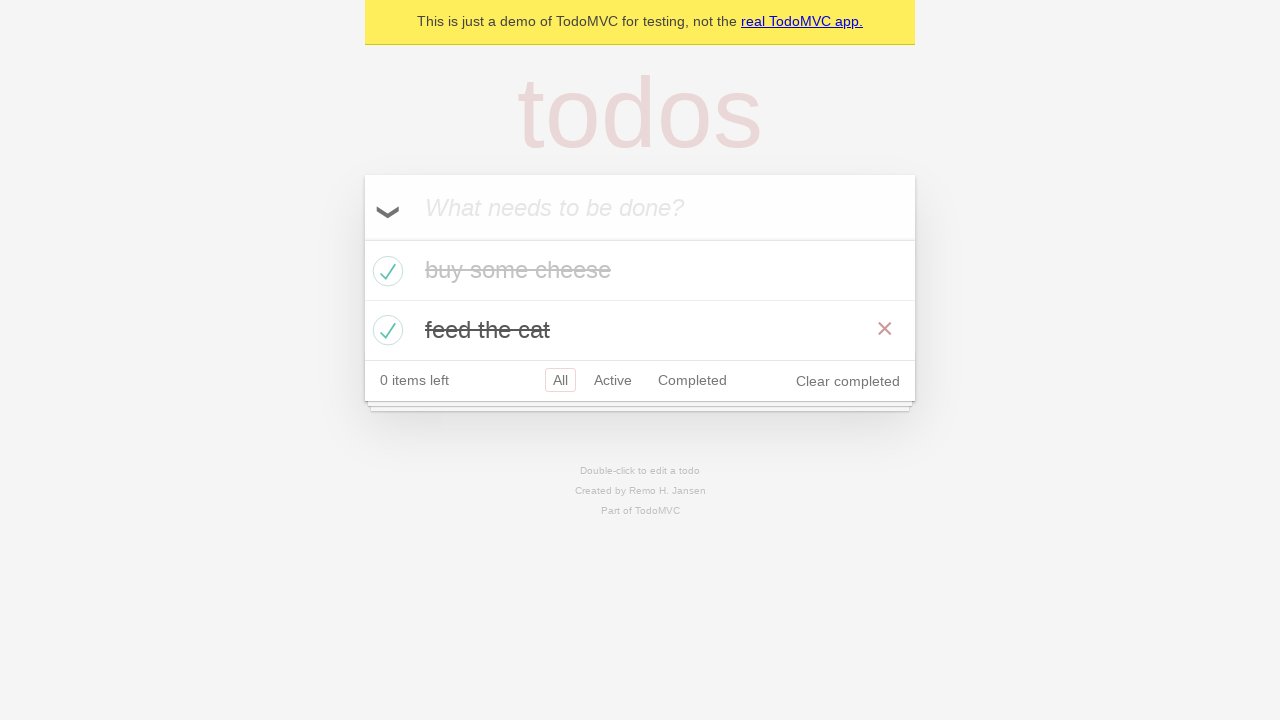

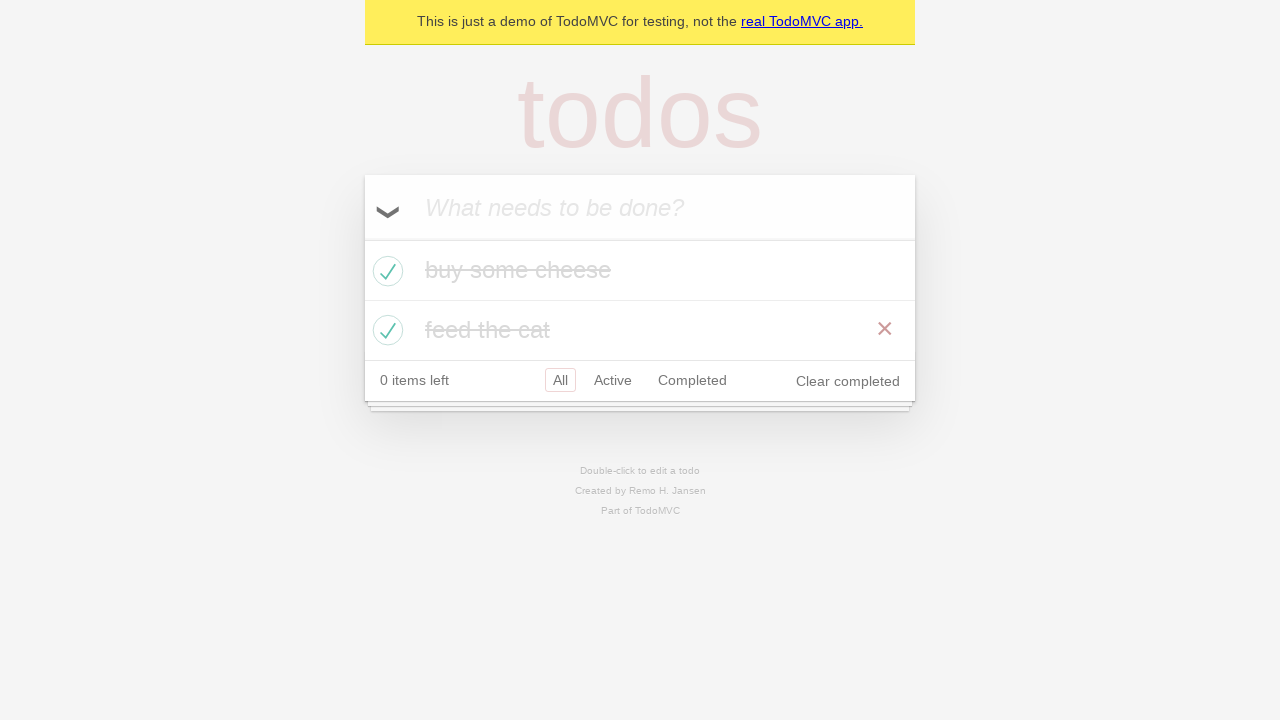